Navigates to the RedBus ticket booking homepage

Starting URL: https://www.redbus.in/

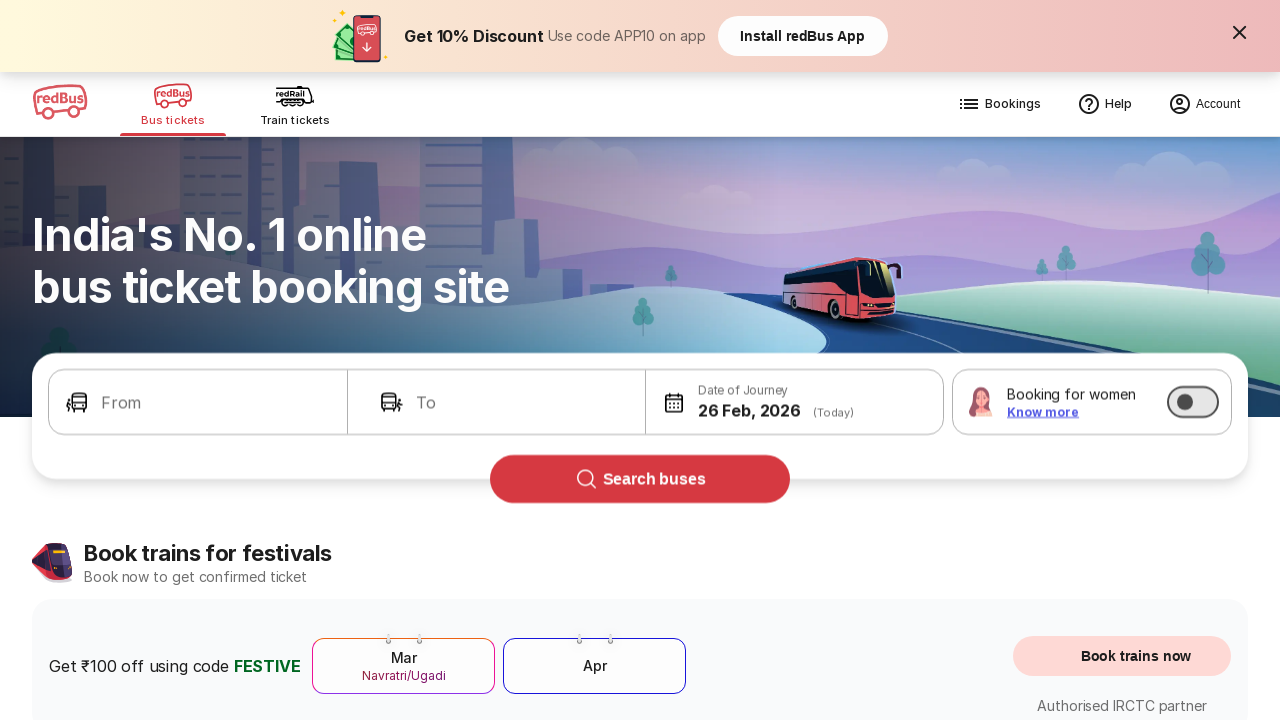

Navigated to RedBus ticket booking homepage
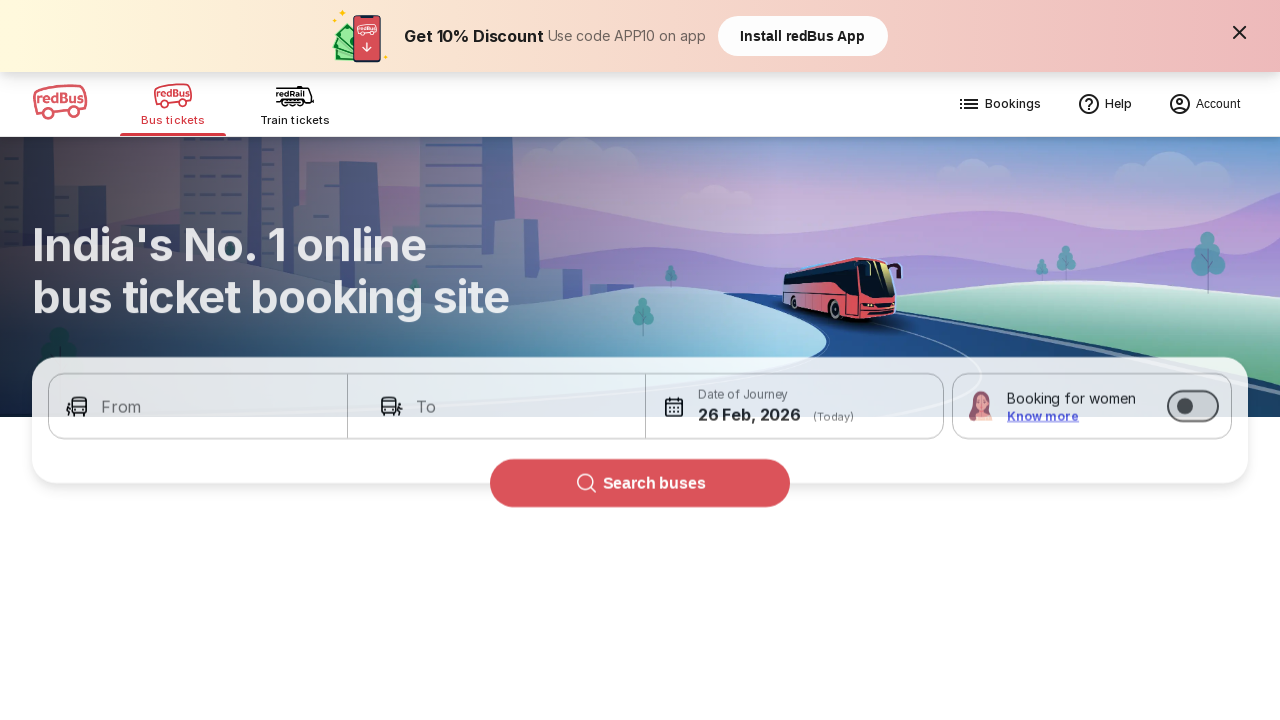

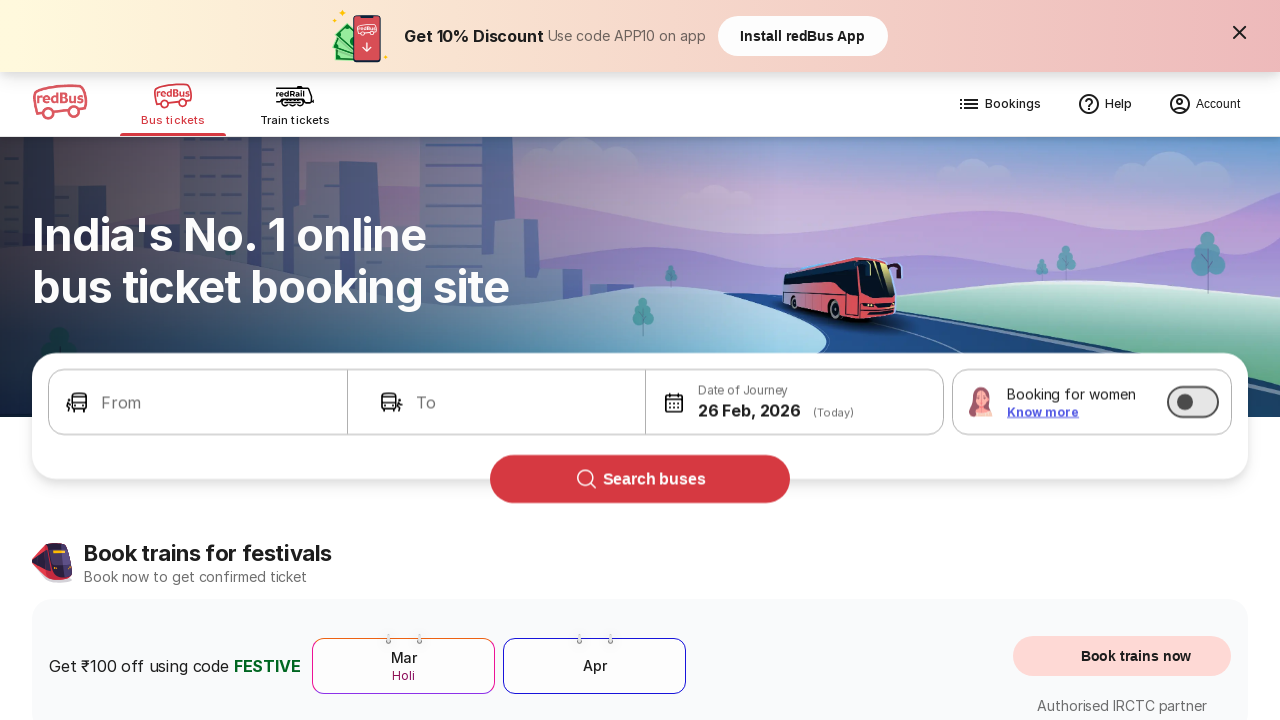